Tests registration form validation with empty data - verifies all required field error messages appear when submitting an empty form

Starting URL: https://alada.vn/tai-khoan/dang-ky.html

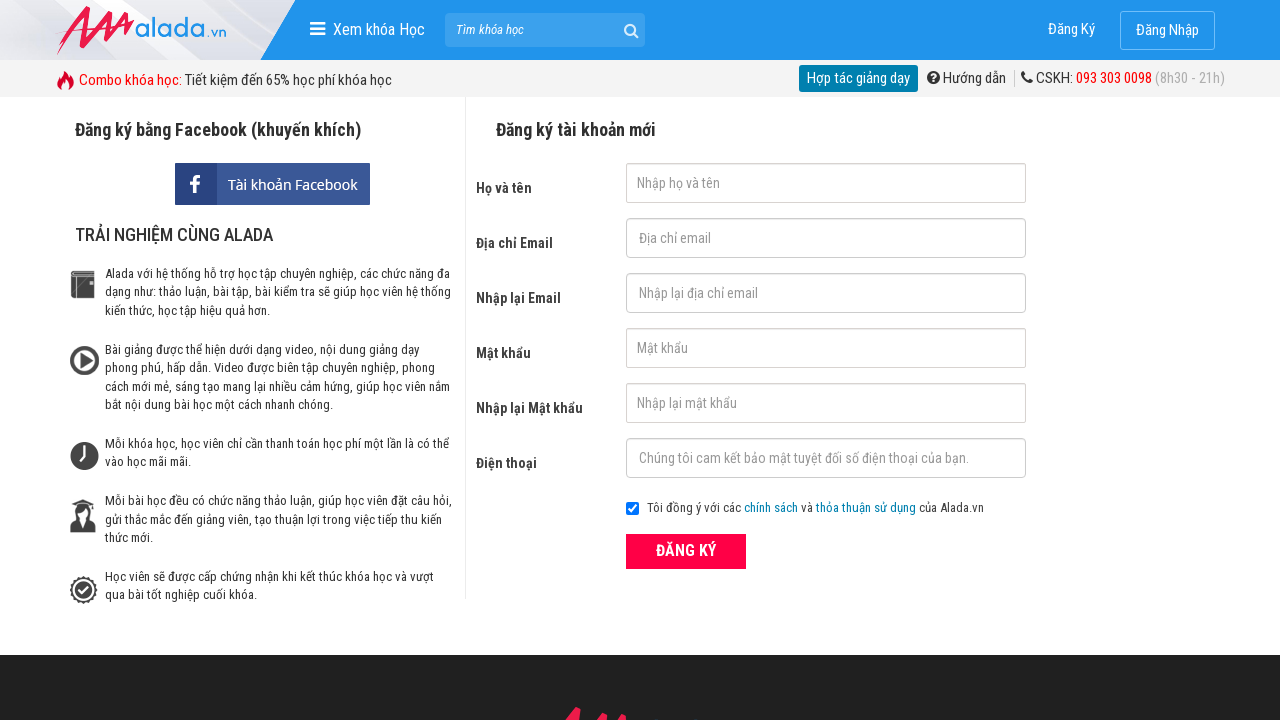

Clicked ĐĂNG KÝ (Register) button with empty form at (686, 551) on xpath=//div[@class='form frmRegister']//button[text()='ĐĂNG KÝ']
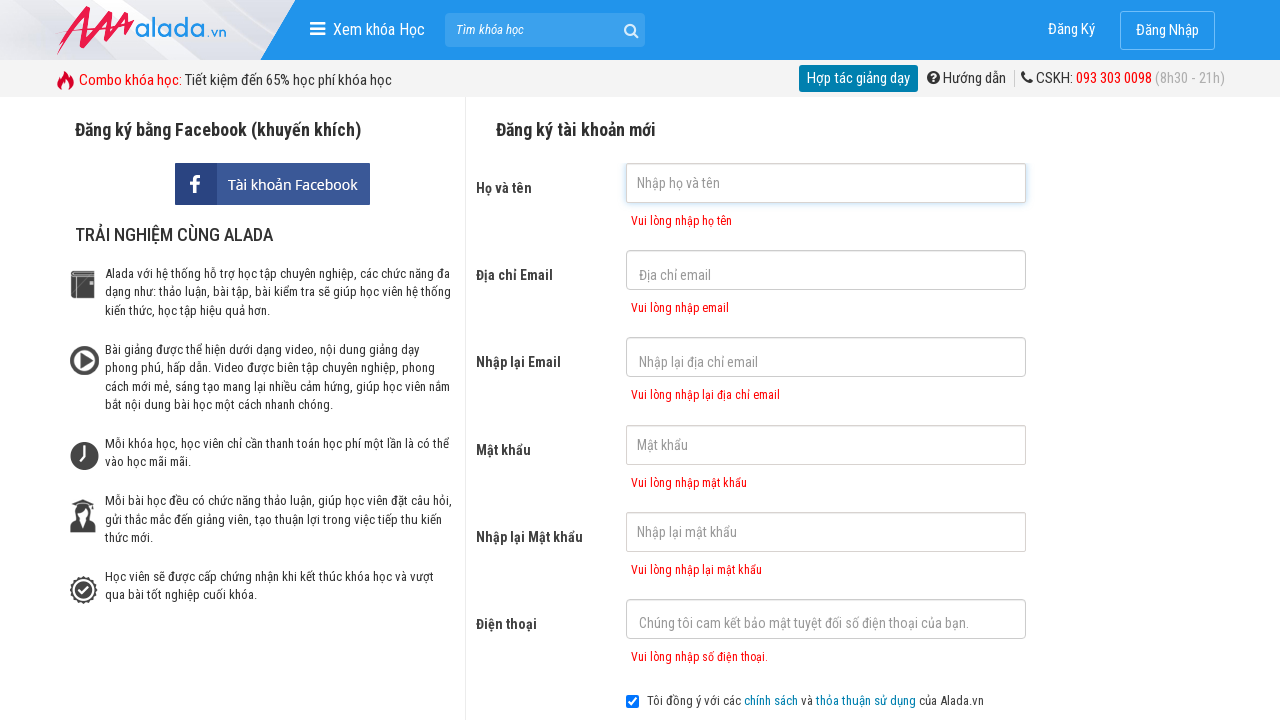

First name error message appeared
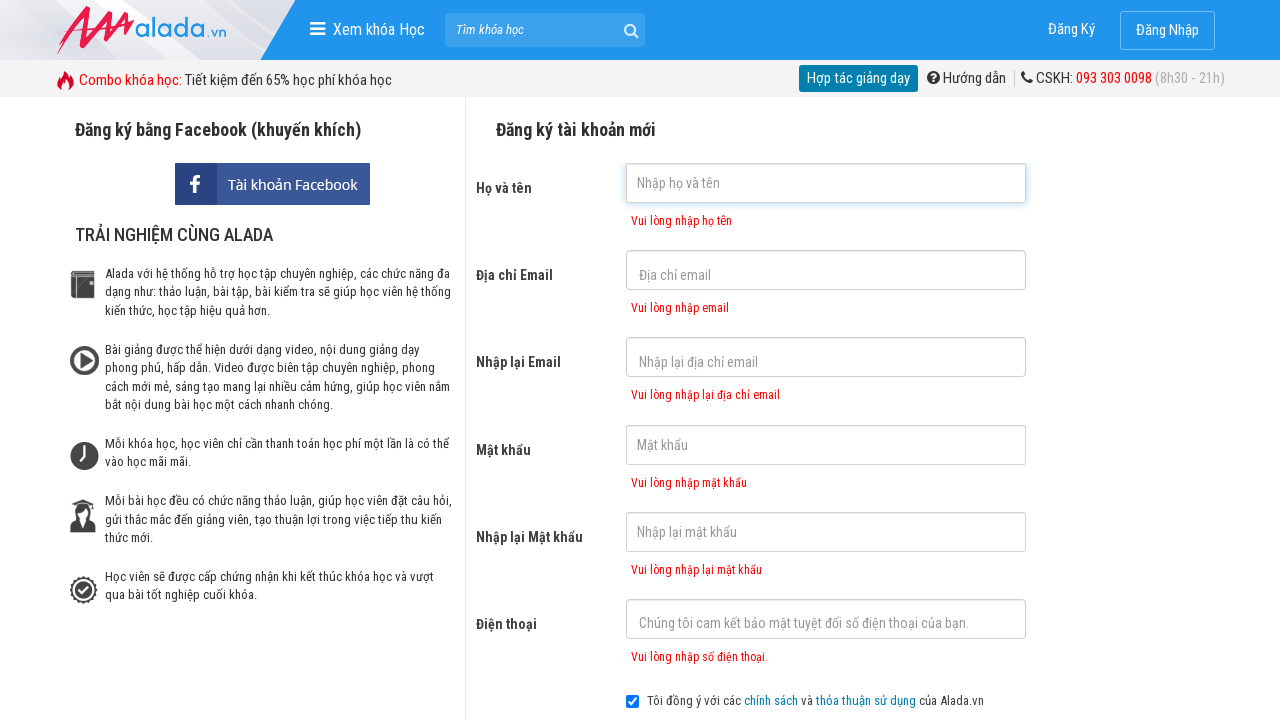

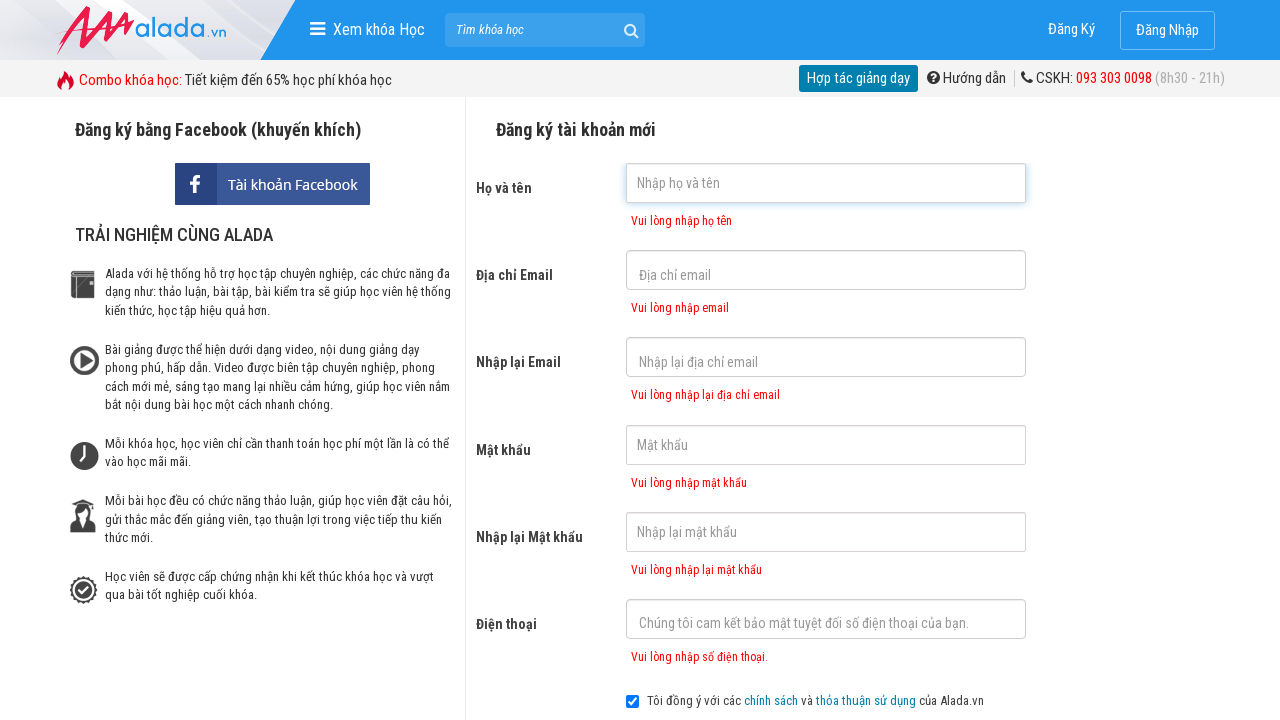